Tests dropdown selection functionality by selecting options using different methods (index, visible text, and value)

Starting URL: https://rahulshettyacademy.com/AutomationPractice/

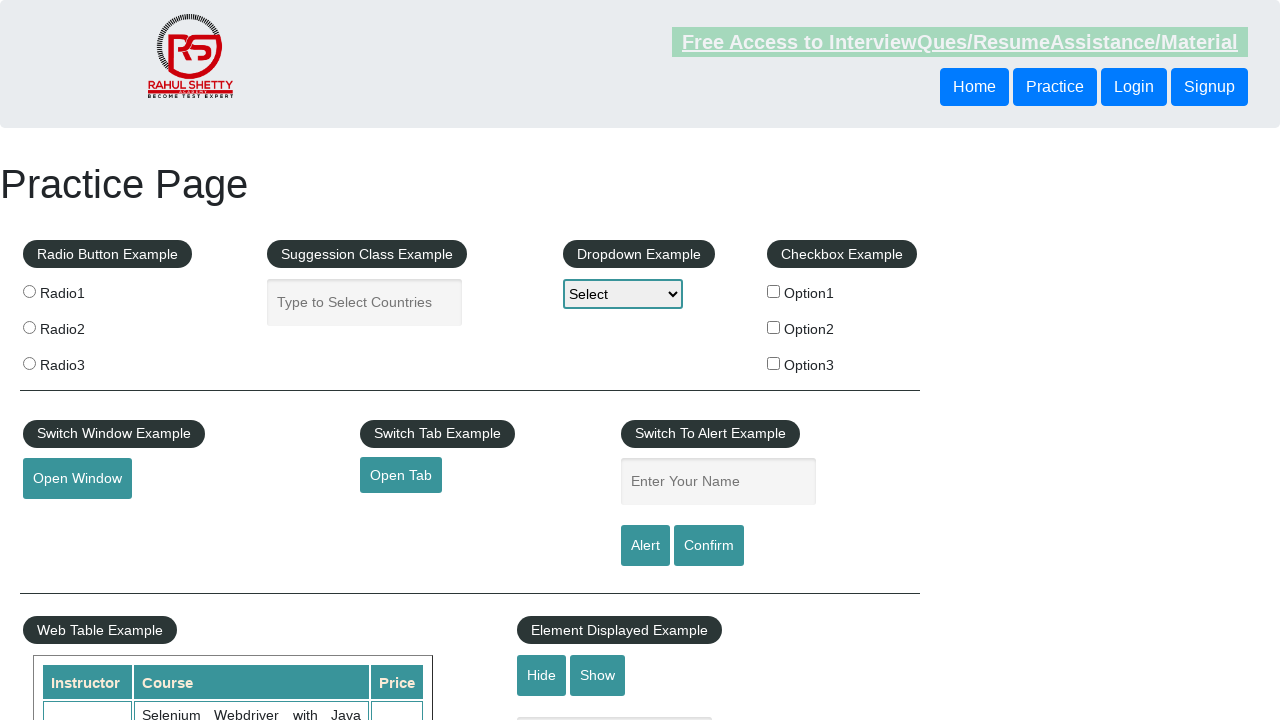

Selected dropdown option by index 2 (Option2) on #dropdown-class-example
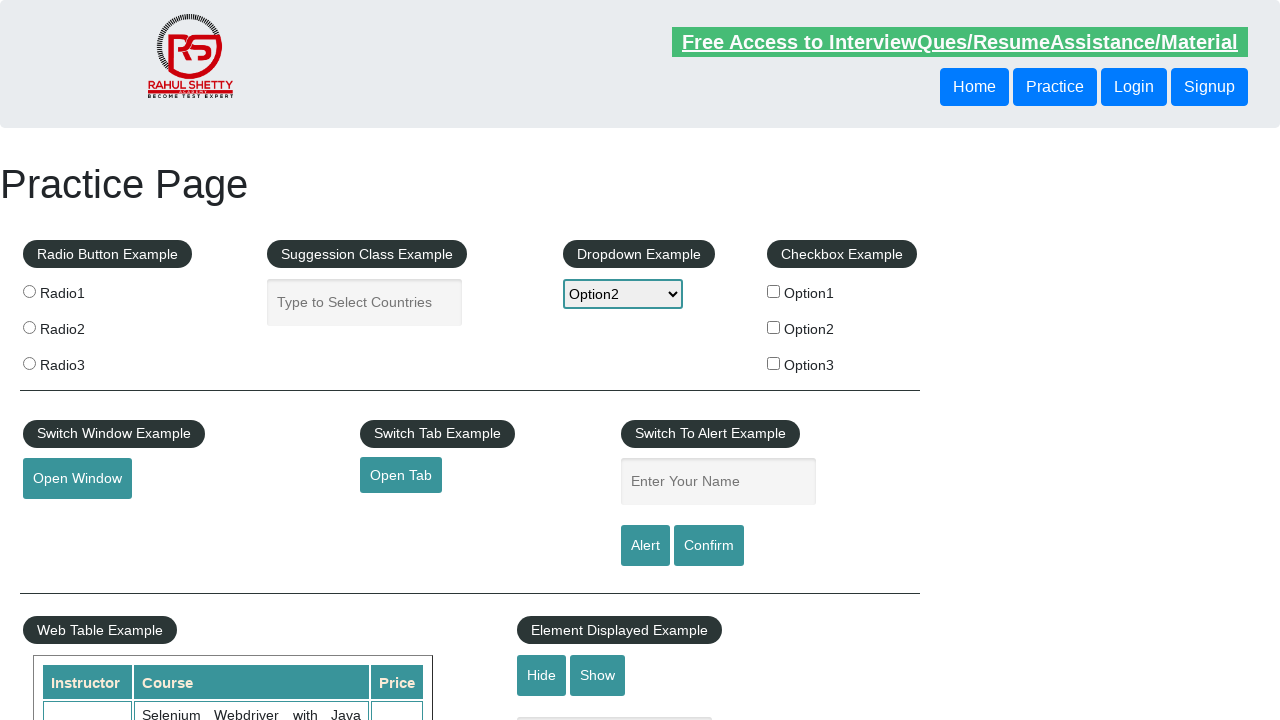

Selected dropdown option by visible text 'Option3' on #dropdown-class-example
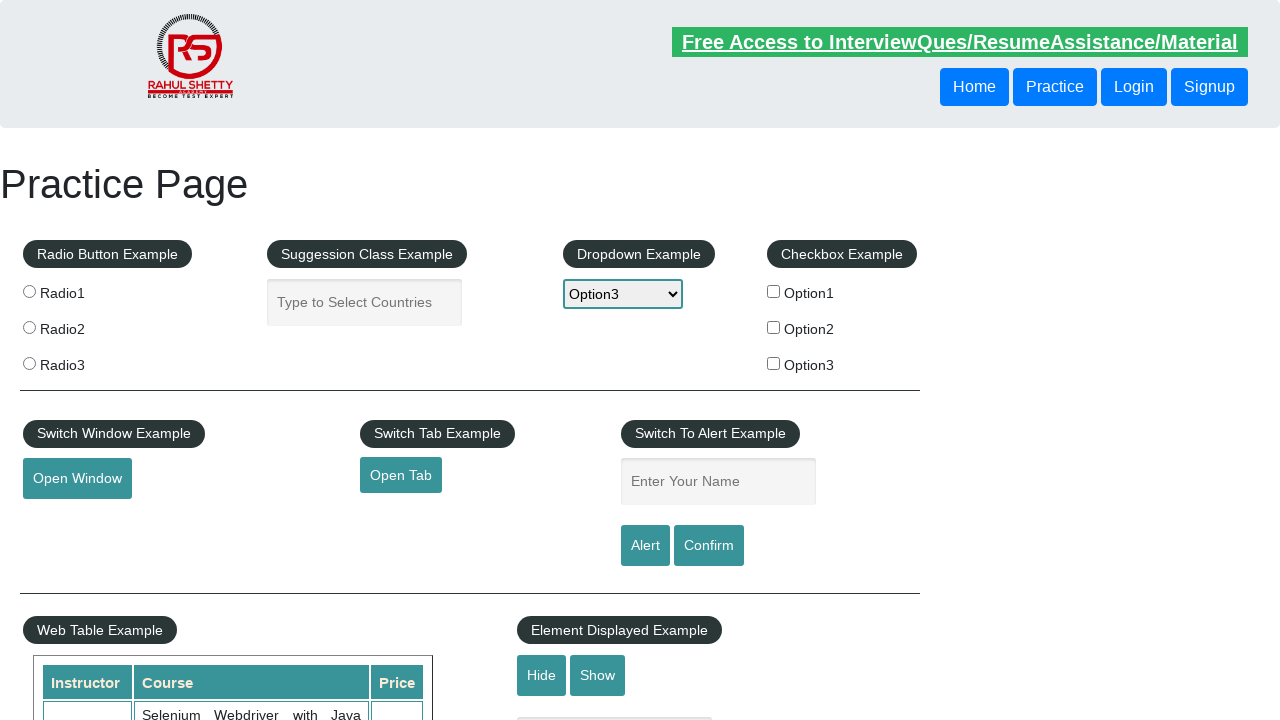

Selected dropdown option by value 'option1' on #dropdown-class-example
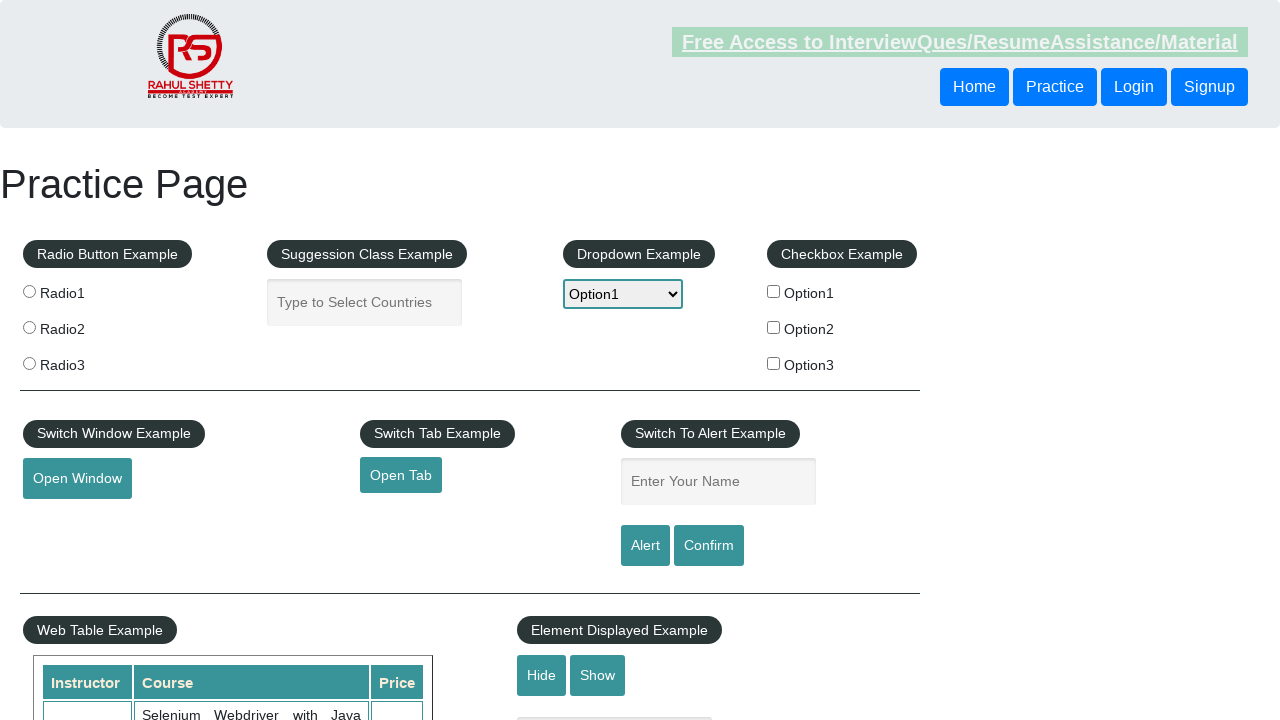

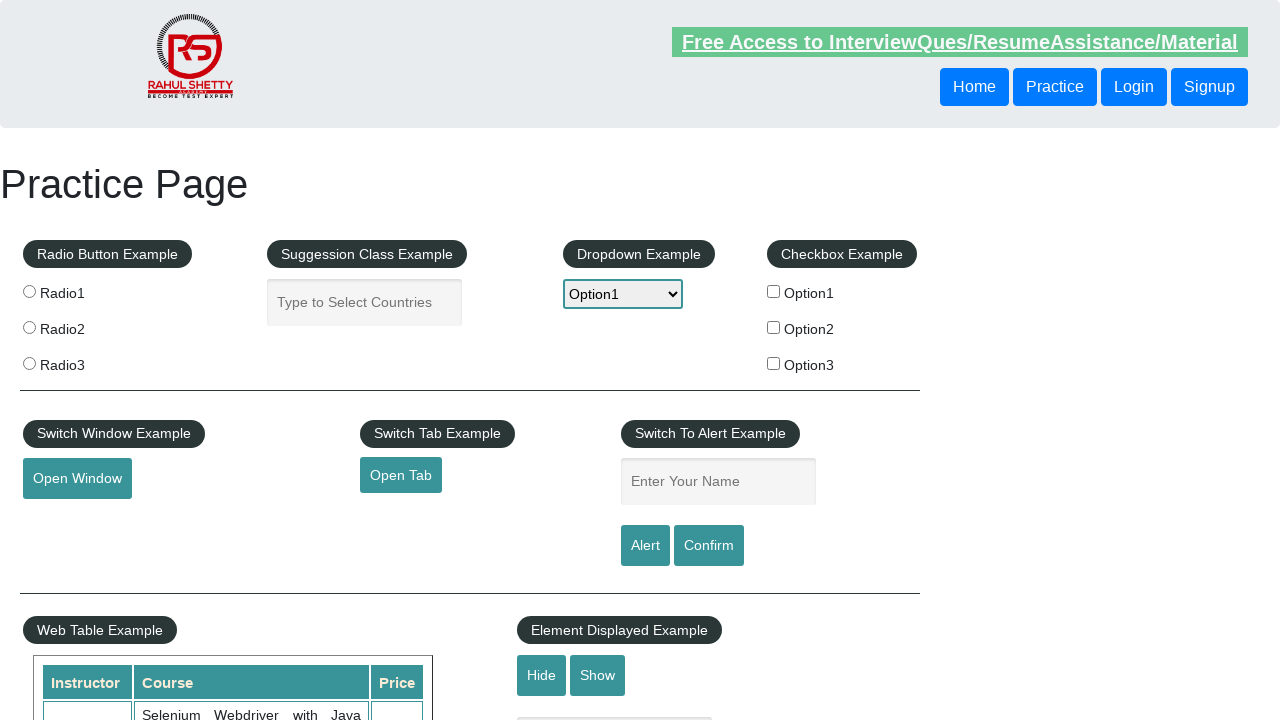